Tests window switching functionality by opening a new window, switching to it, and performing a search

Starting URL: https://www.letskodeit.com/practice

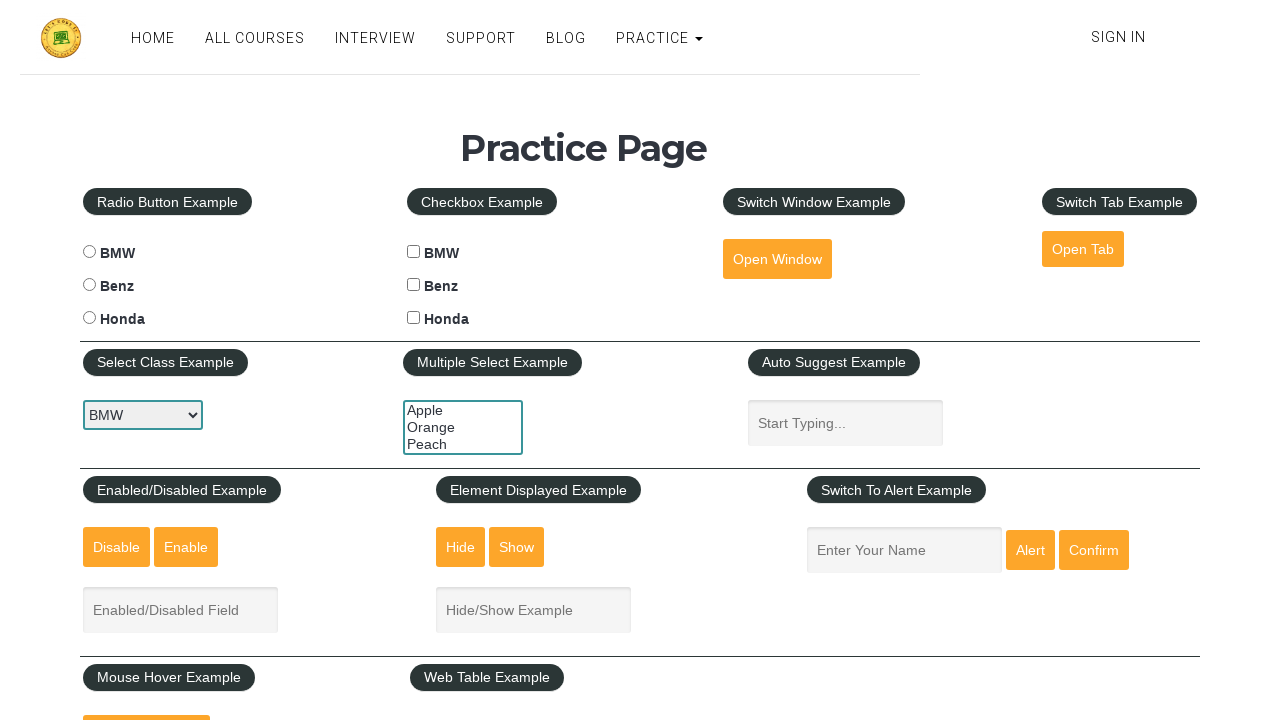

Clicked button to open new window at (777, 259) on #openwindow
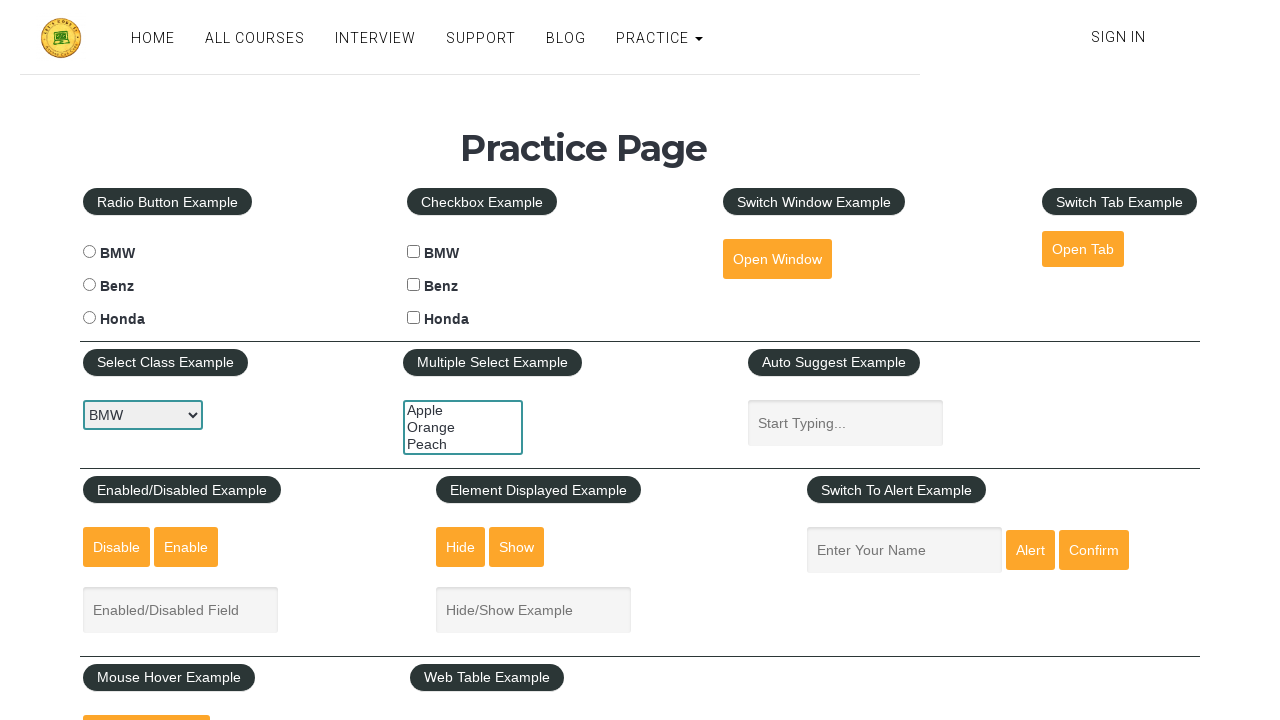

Waited 1000ms for new window to open
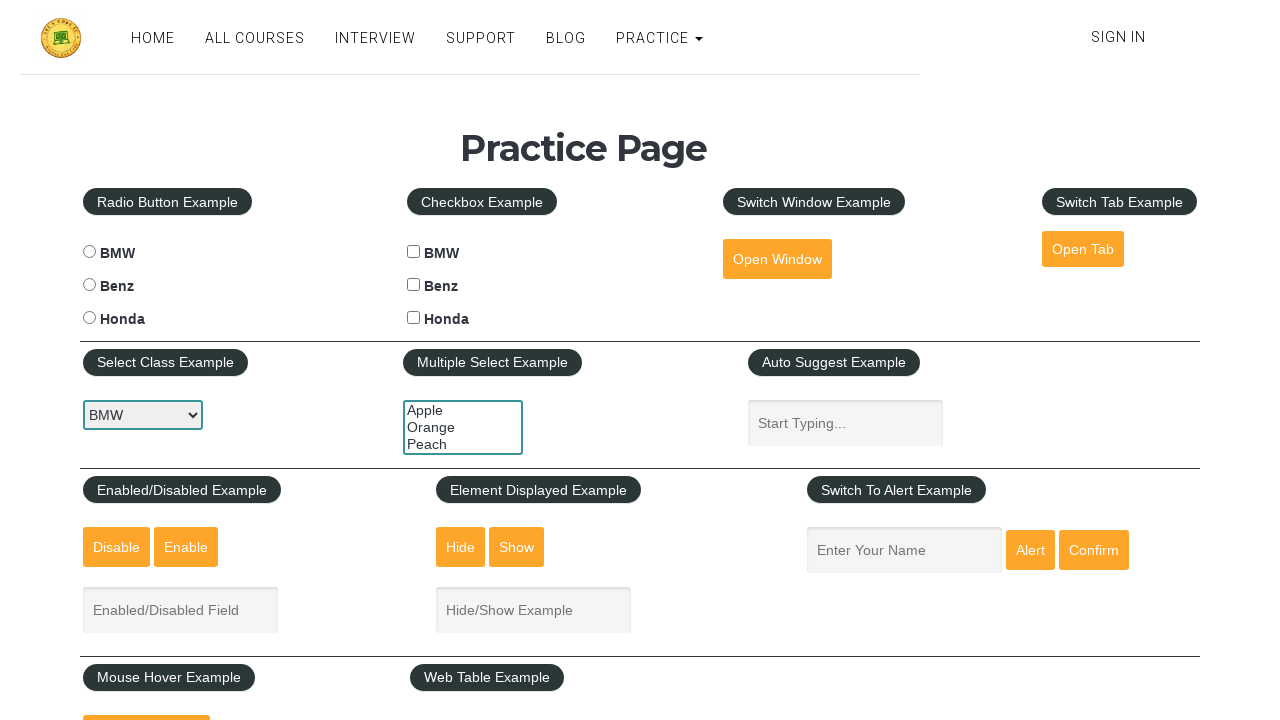

Switched to newly opened window/tab
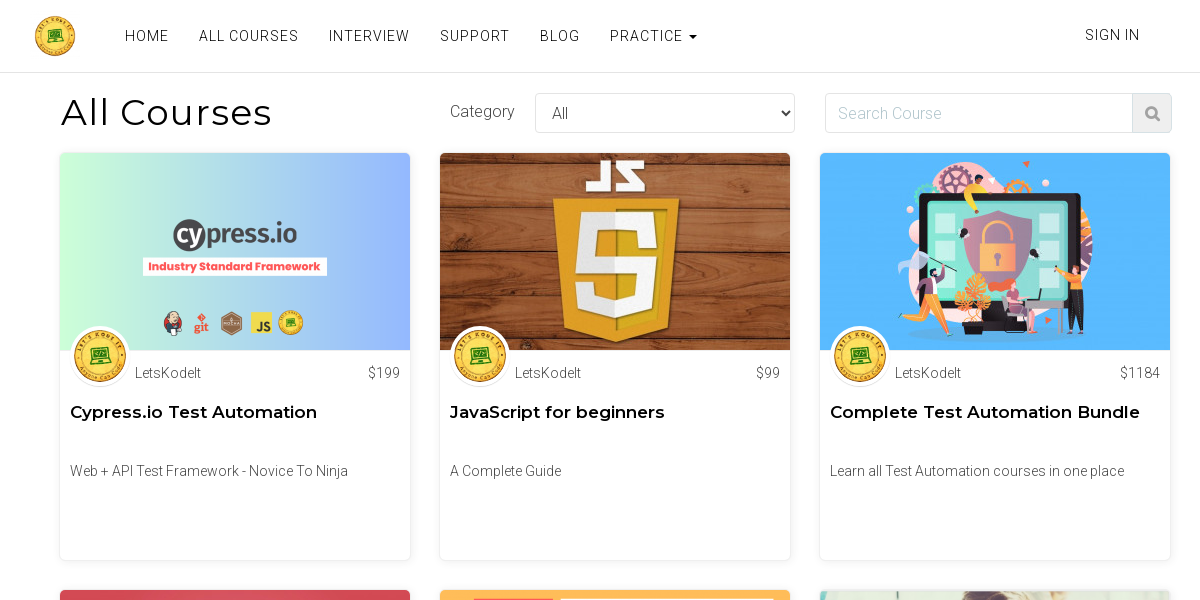

Filled search field with 'python' in new window on //input[@id='search']
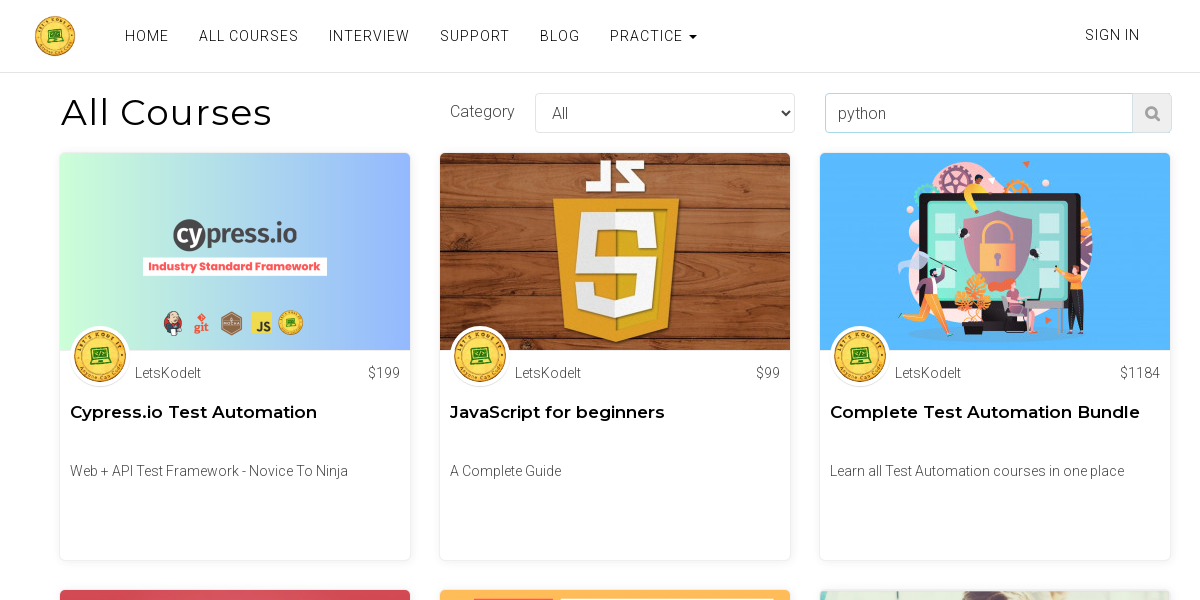

Closed the new window
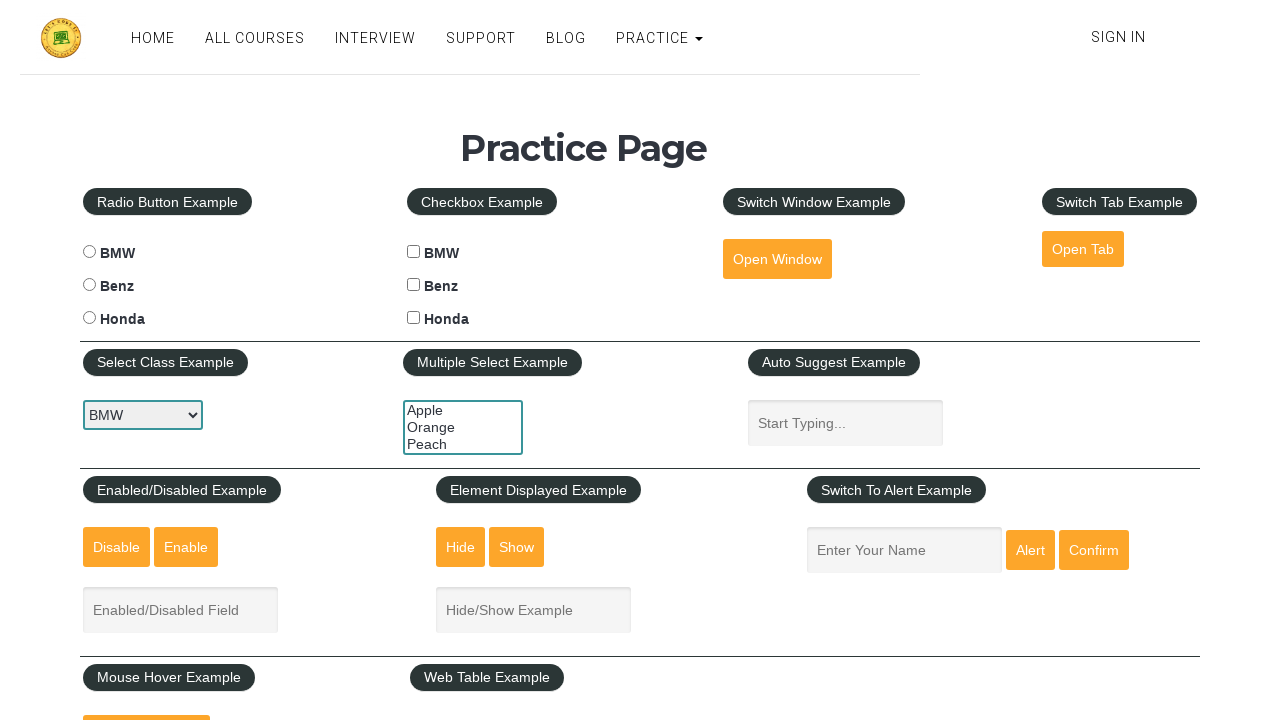

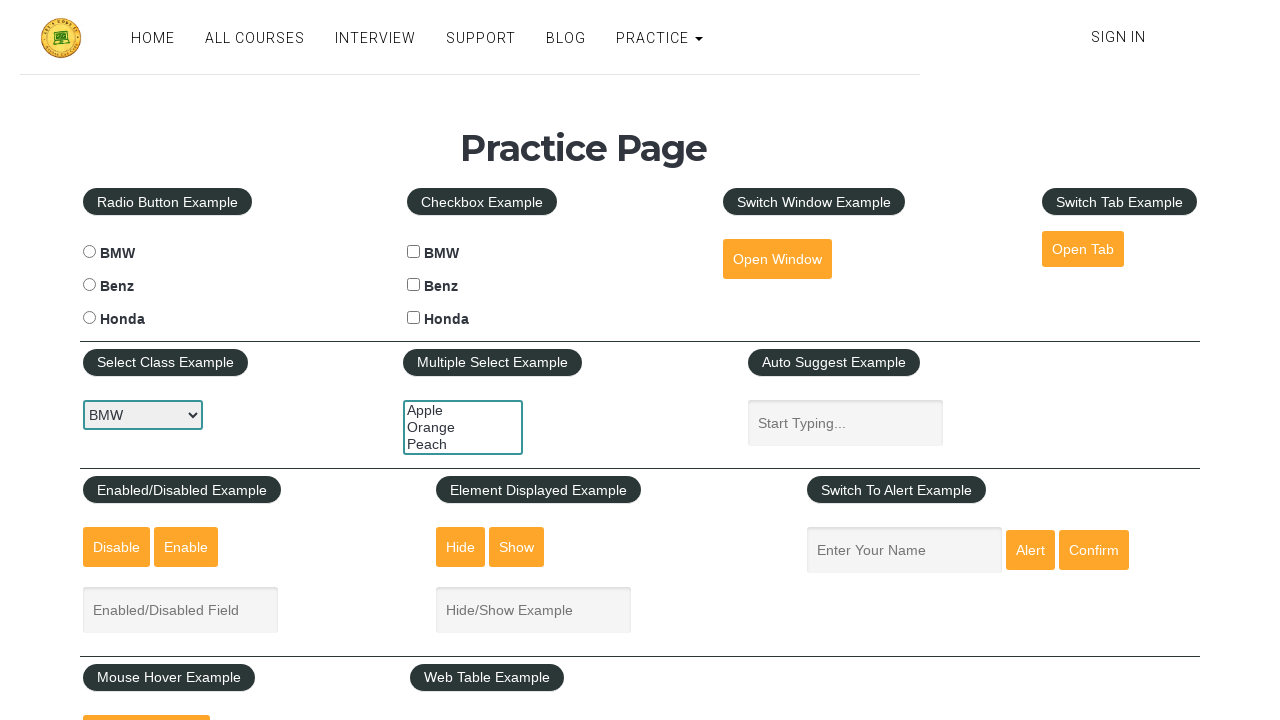